Verifies that the desktop navigation bar is not visible in mobile view (iPhone X dimensions)

Starting URL: https://deens-master.now.sh/

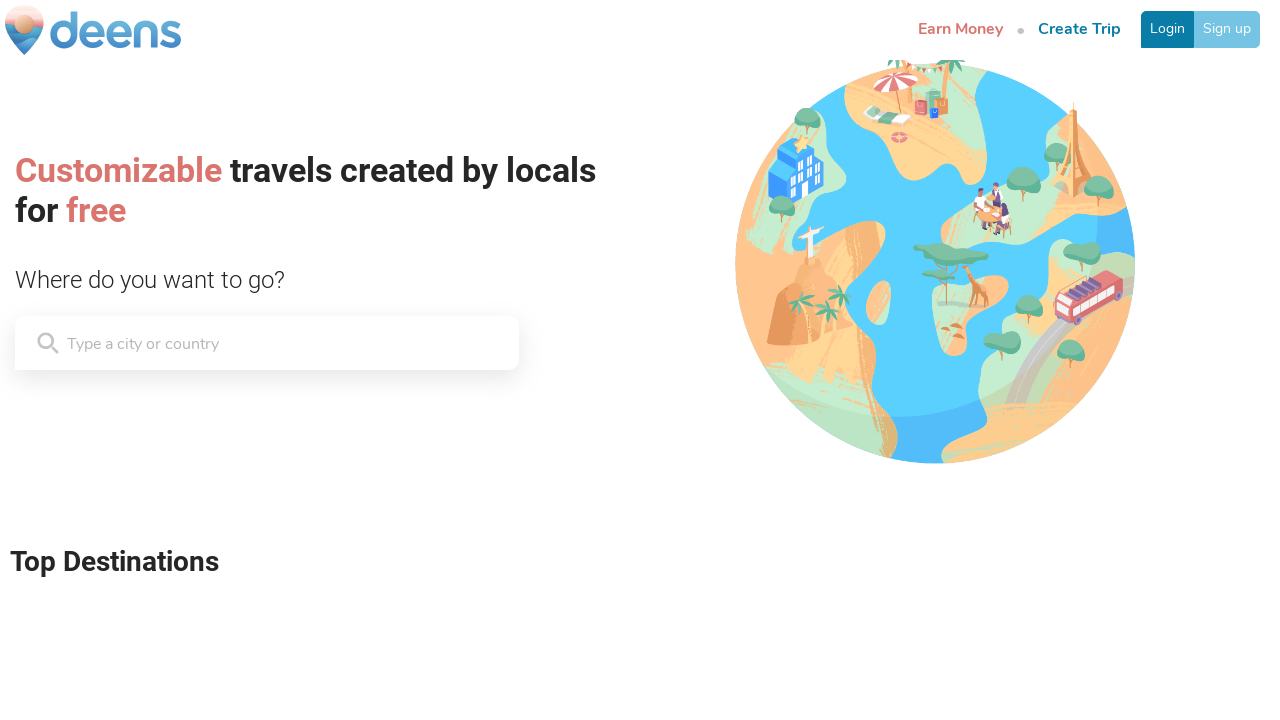

Set viewport to iPhone X dimensions (375x812)
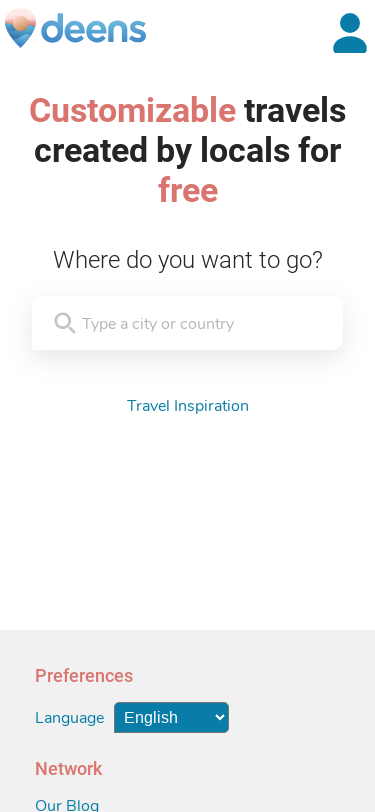

Reloaded page to apply mobile view
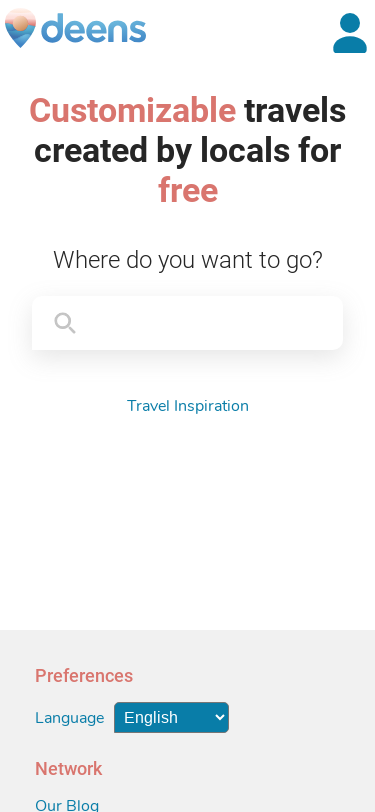

Waited for page to reach networkidle state
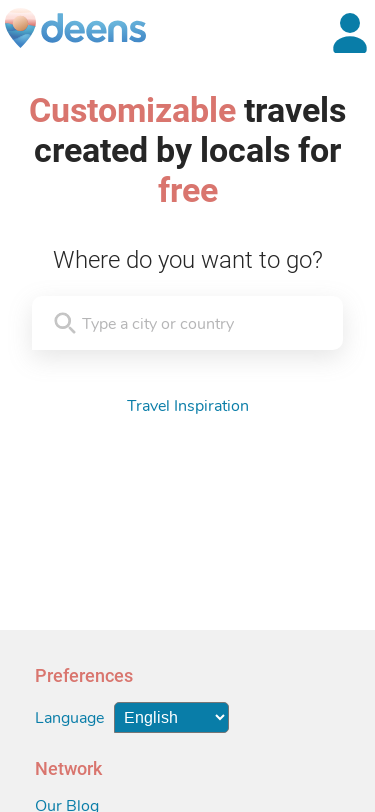

Located desktop navigation bar element
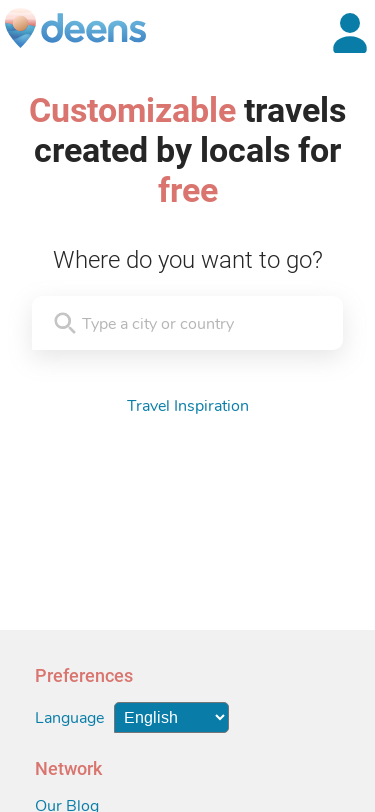

Verified desktop navigation bar is hidden in mobile view
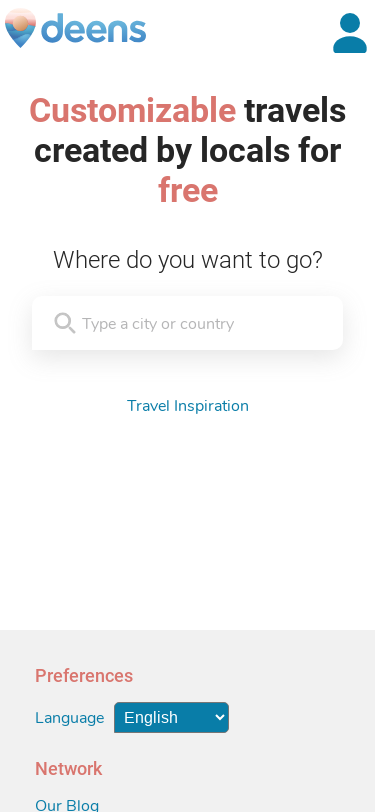

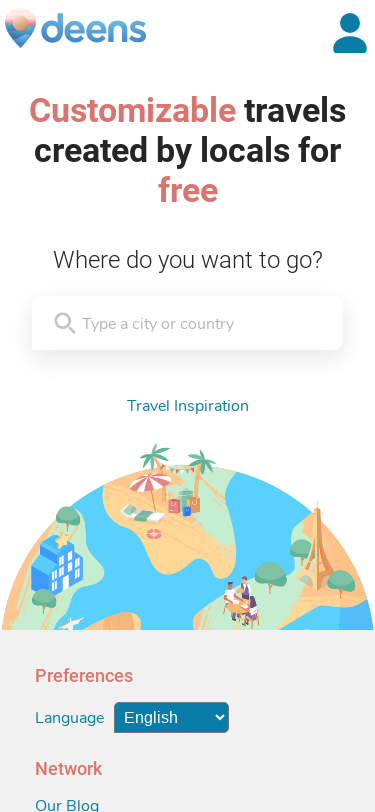